Tests a verification button click on a page, waits for the action to complete, and verifies that a success message is displayed.

Starting URL: http://suninjuly.github.io/wait1.html

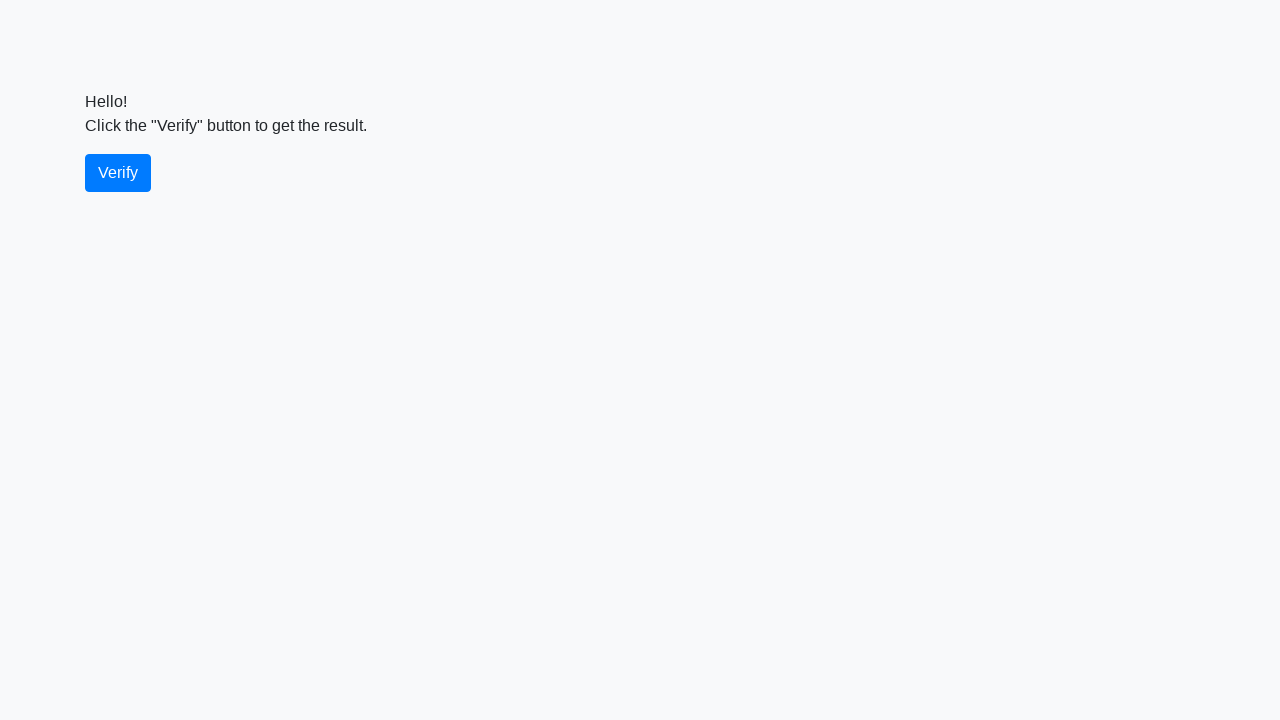

Waited 1000ms for page to be ready
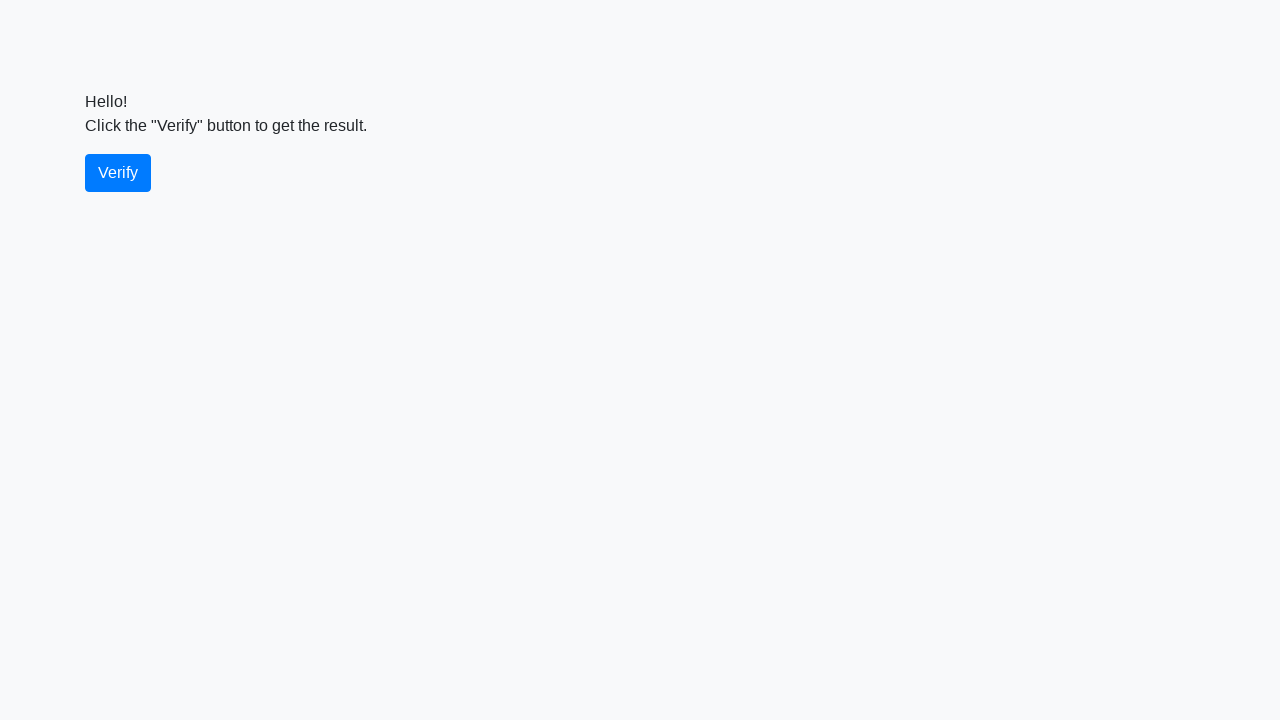

Clicked the verify button at (118, 173) on #verify
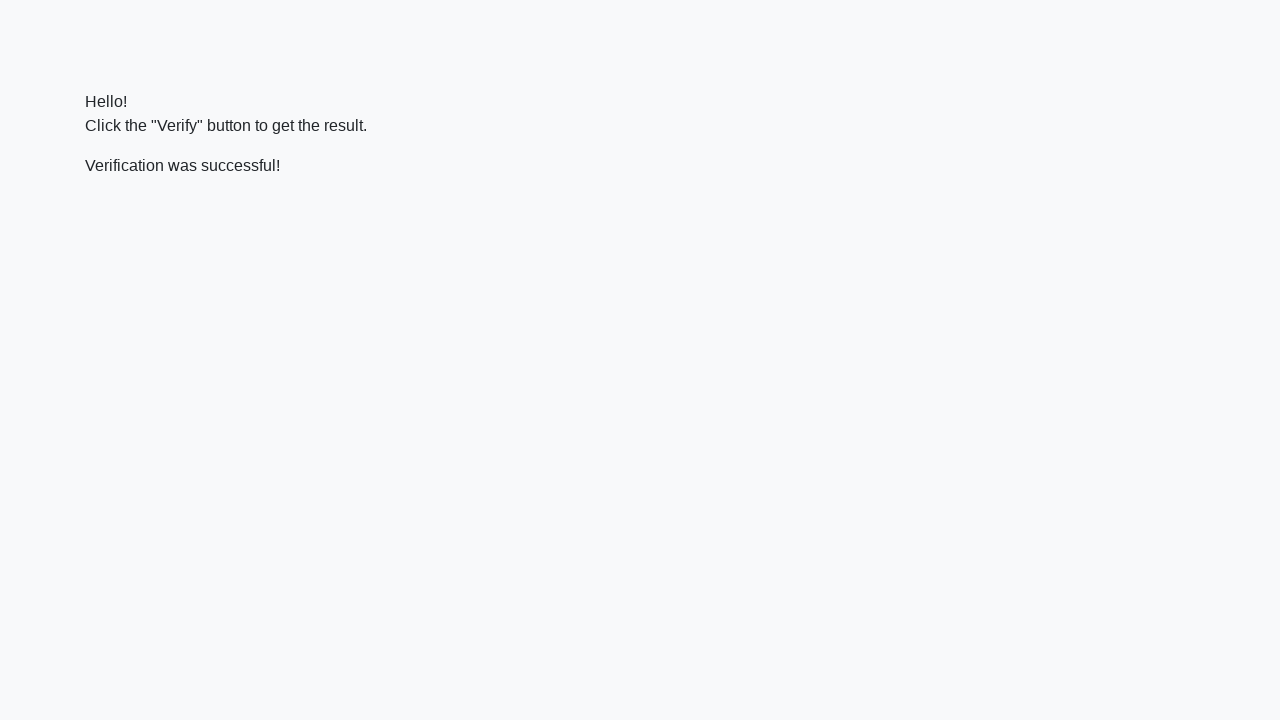

Success message element appeared
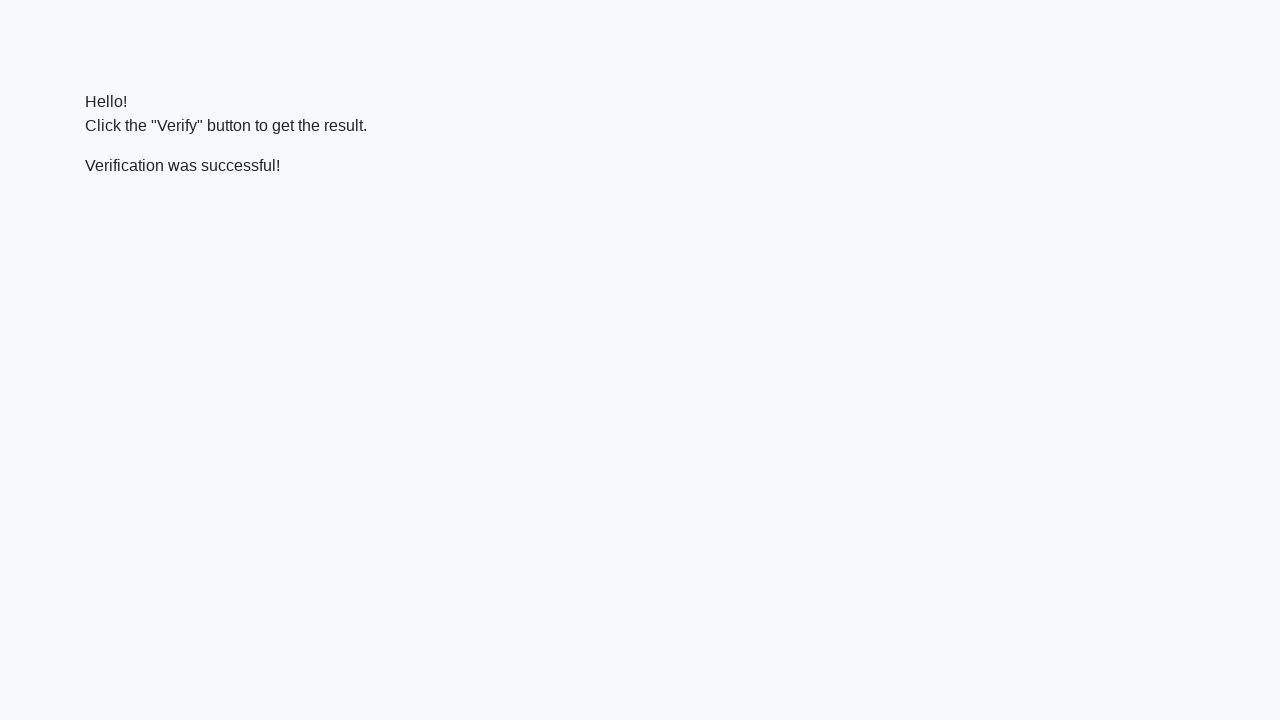

Verified success message contains 'successful'
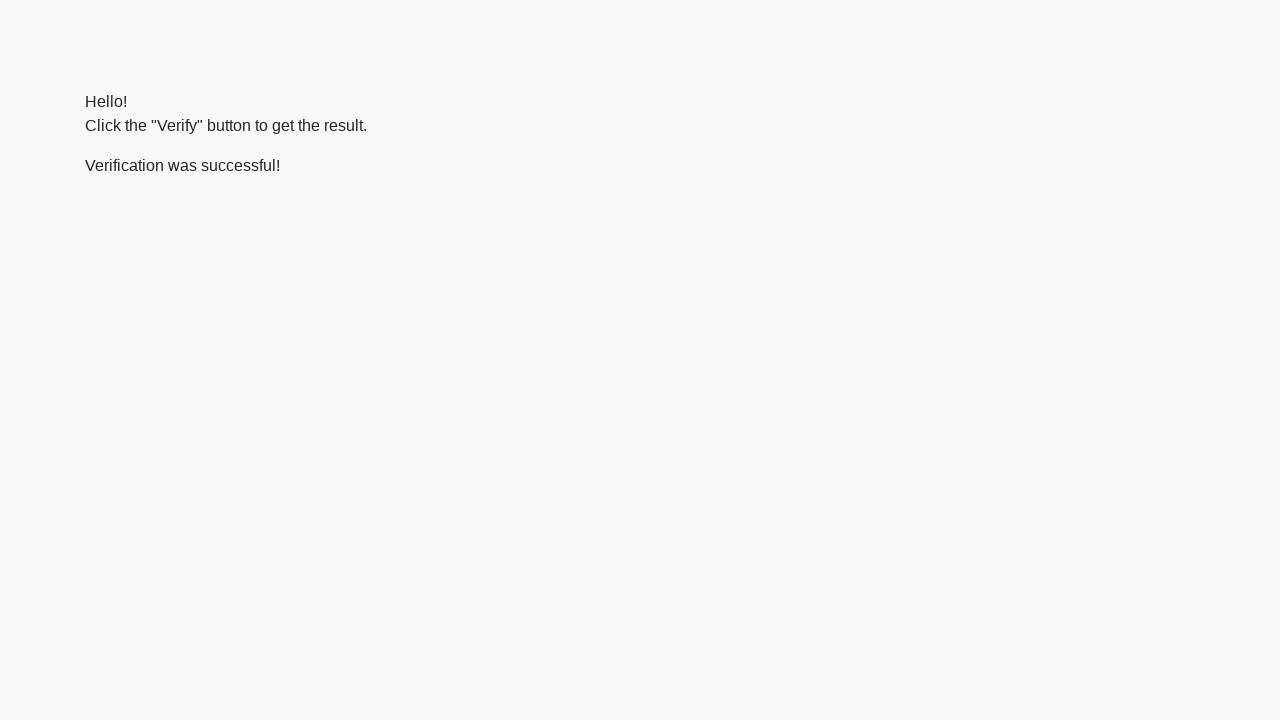

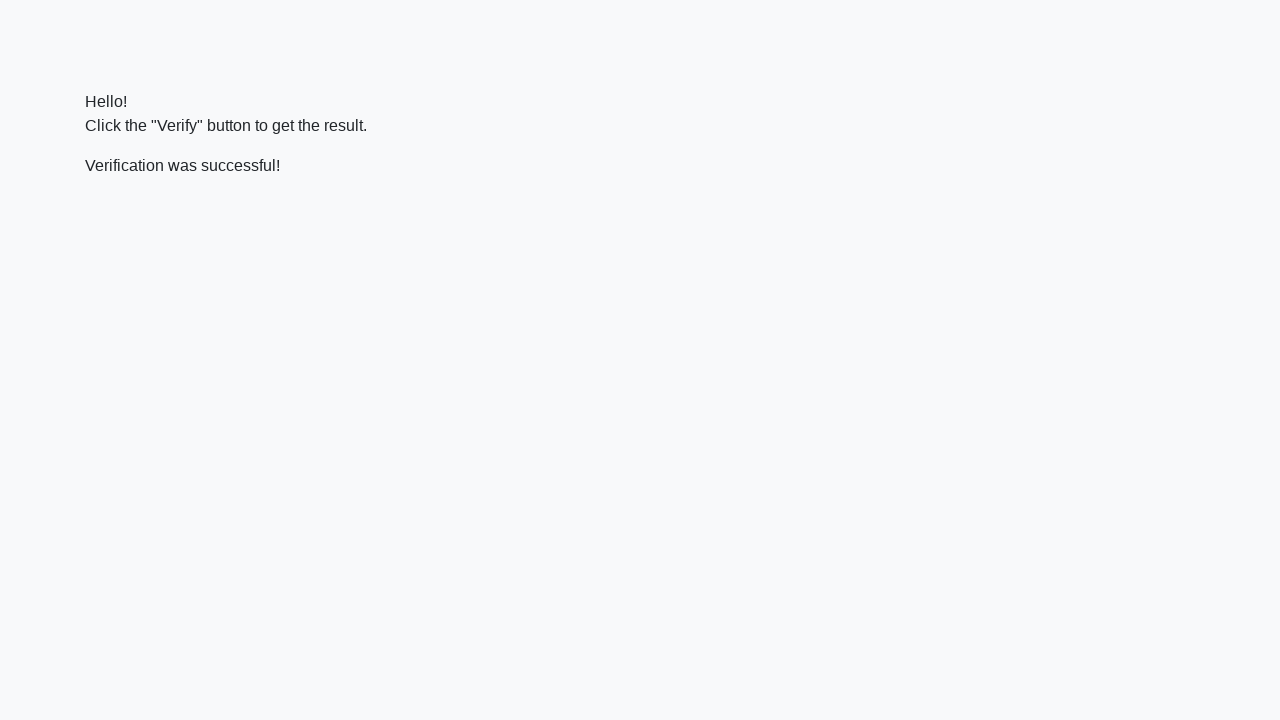